Tests a form submission by filling in personal details including first name, surname, gender, favorite color, comments, continent, and contact method, then submits the form.

Starting URL: https://automationintesting.com/selenium/testpage/

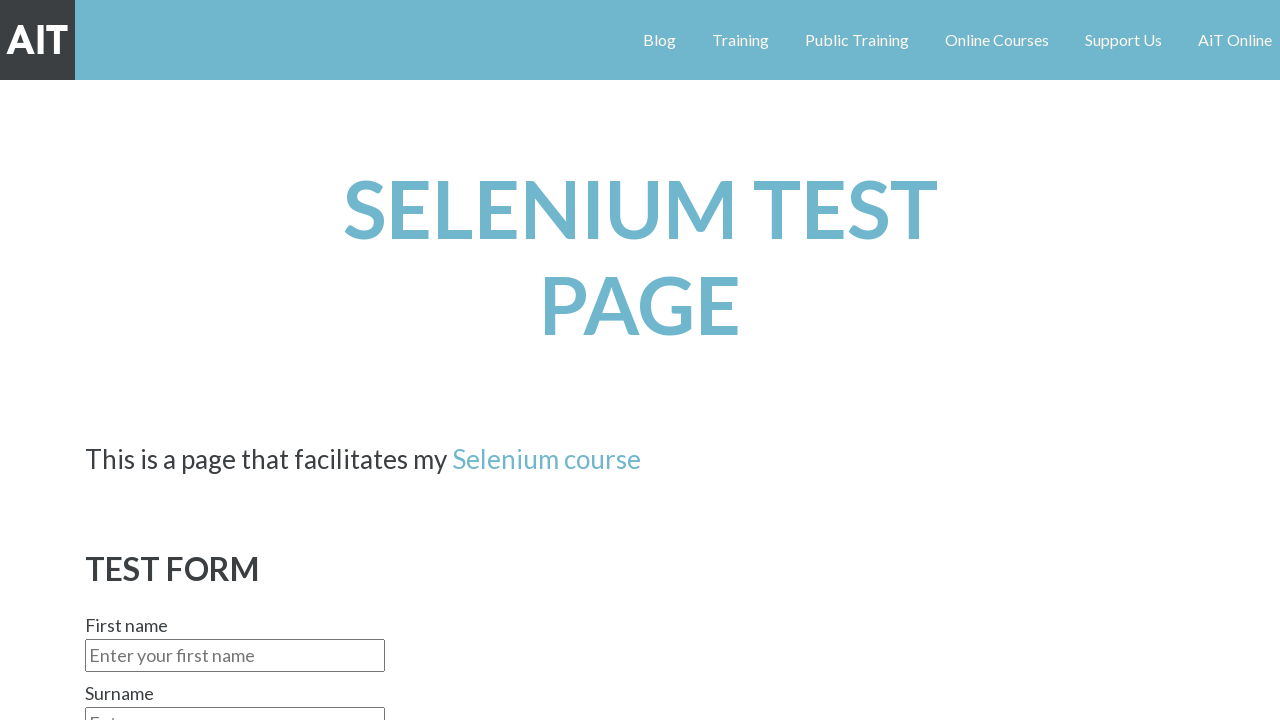

Filled first name field with 'Marcus' on #firstname
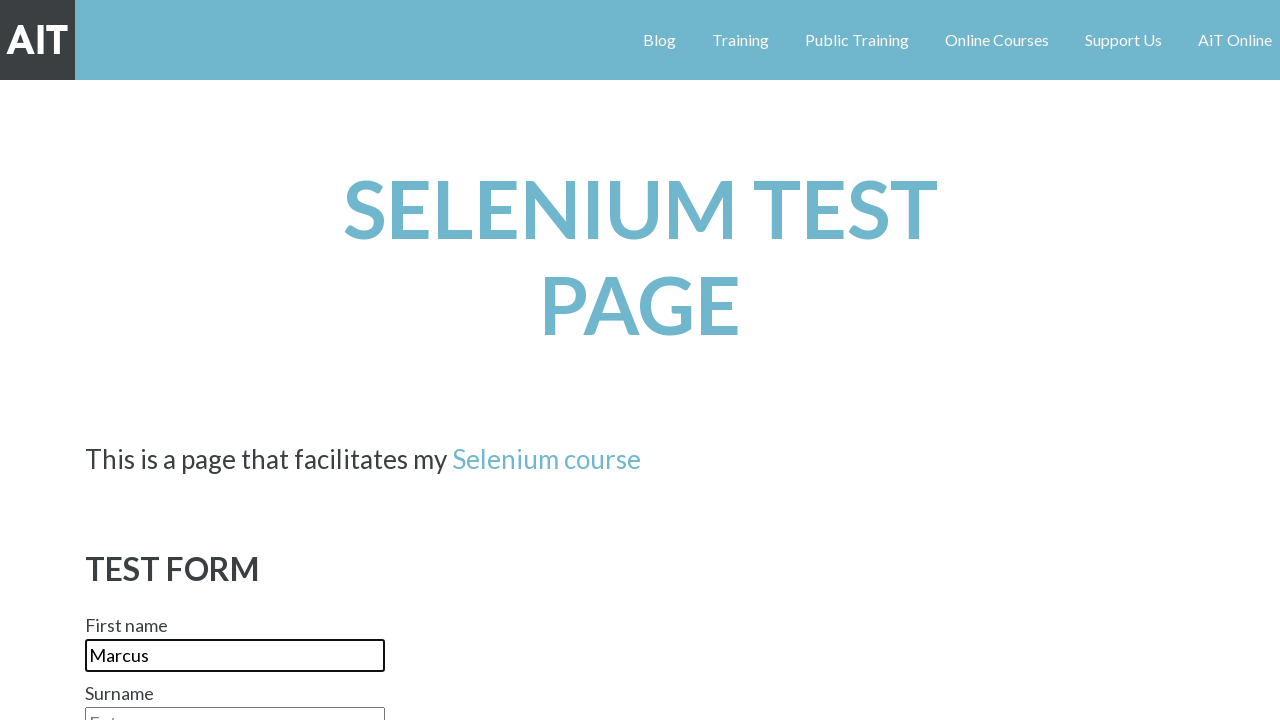

Filled surname field with 'Thompson' on #surname
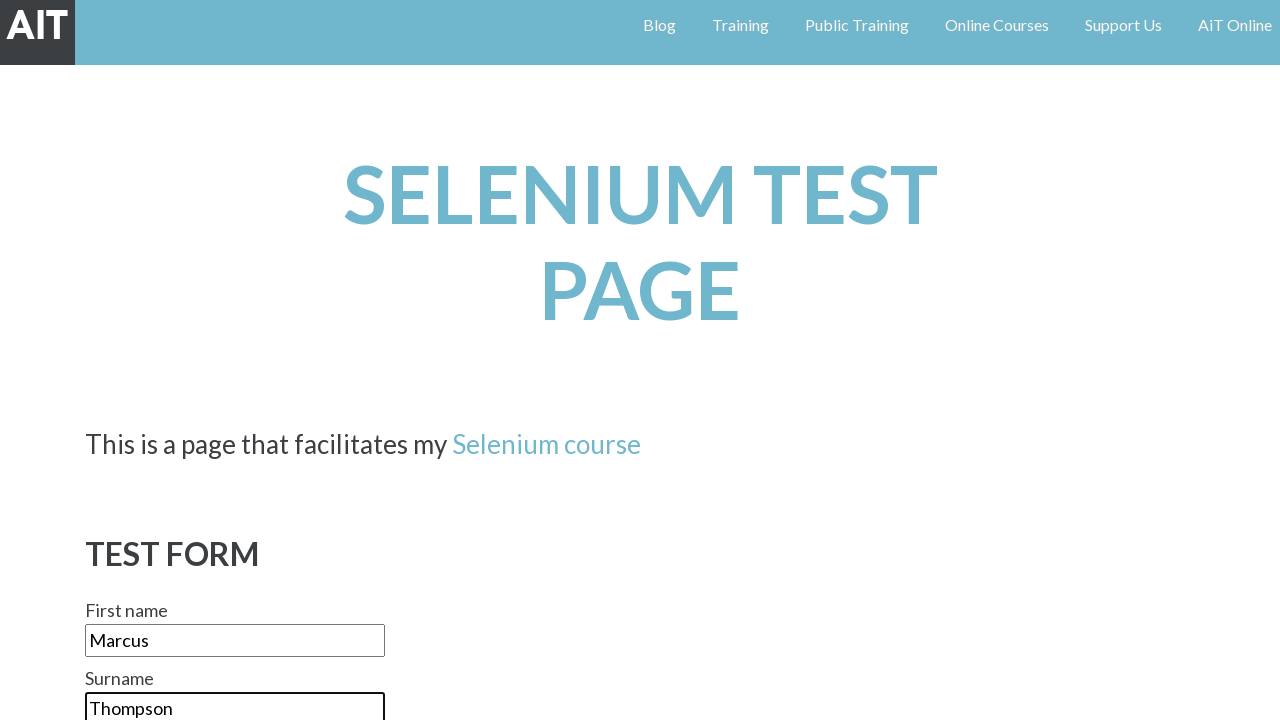

Selected 'Male' from gender dropdown on #gender
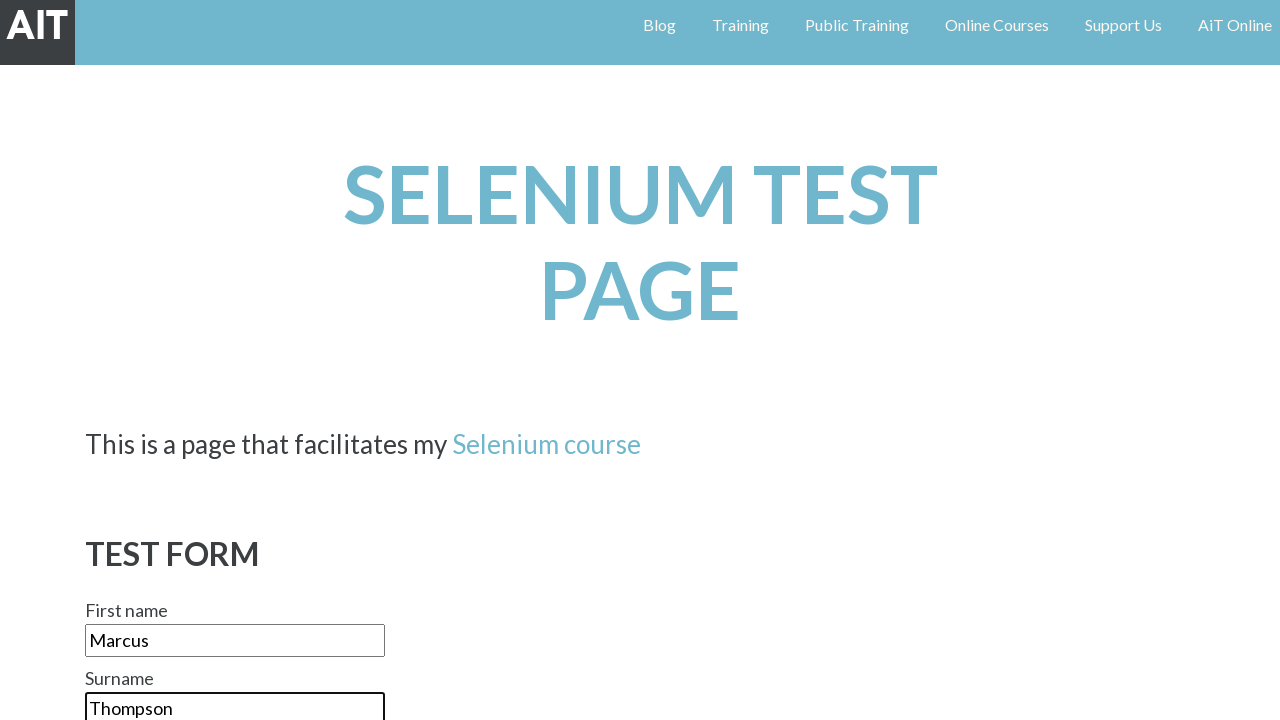

Selected 'Blue' as favorite color at (140, 361) on input[value='Blue']
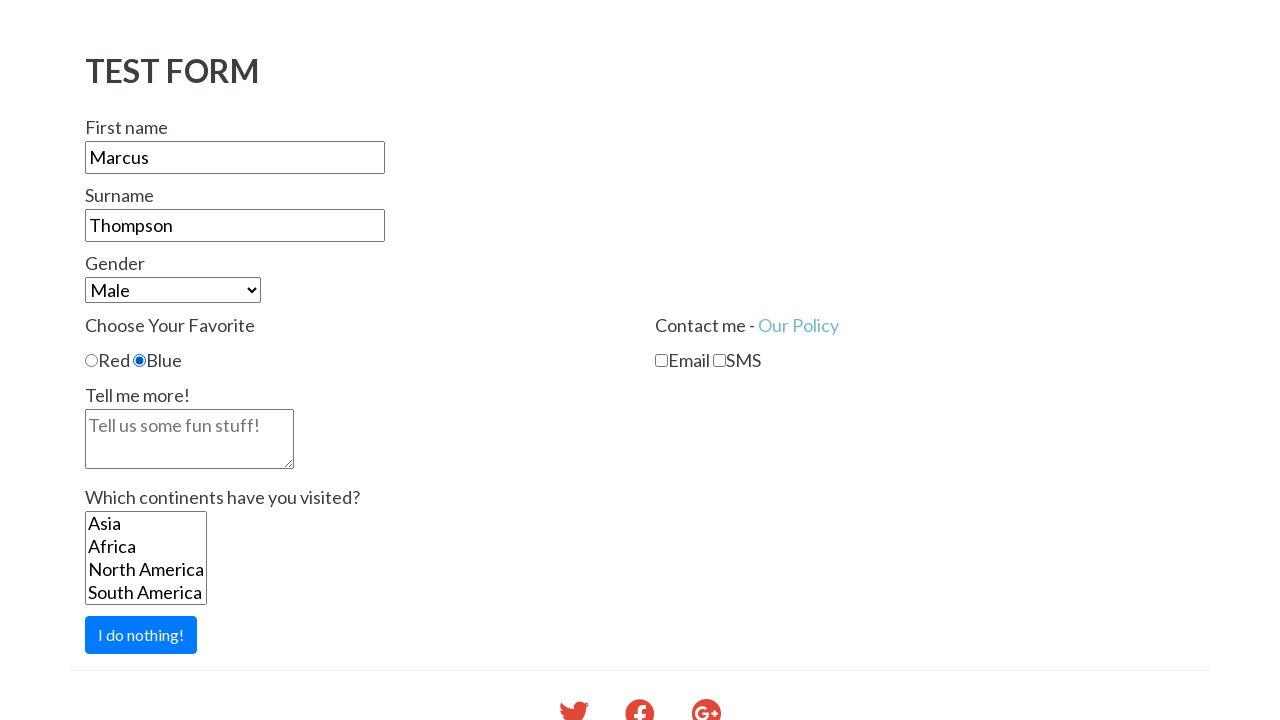

Entered comment in textarea field on textarea[placeholder='Tell us some fun stuff!']
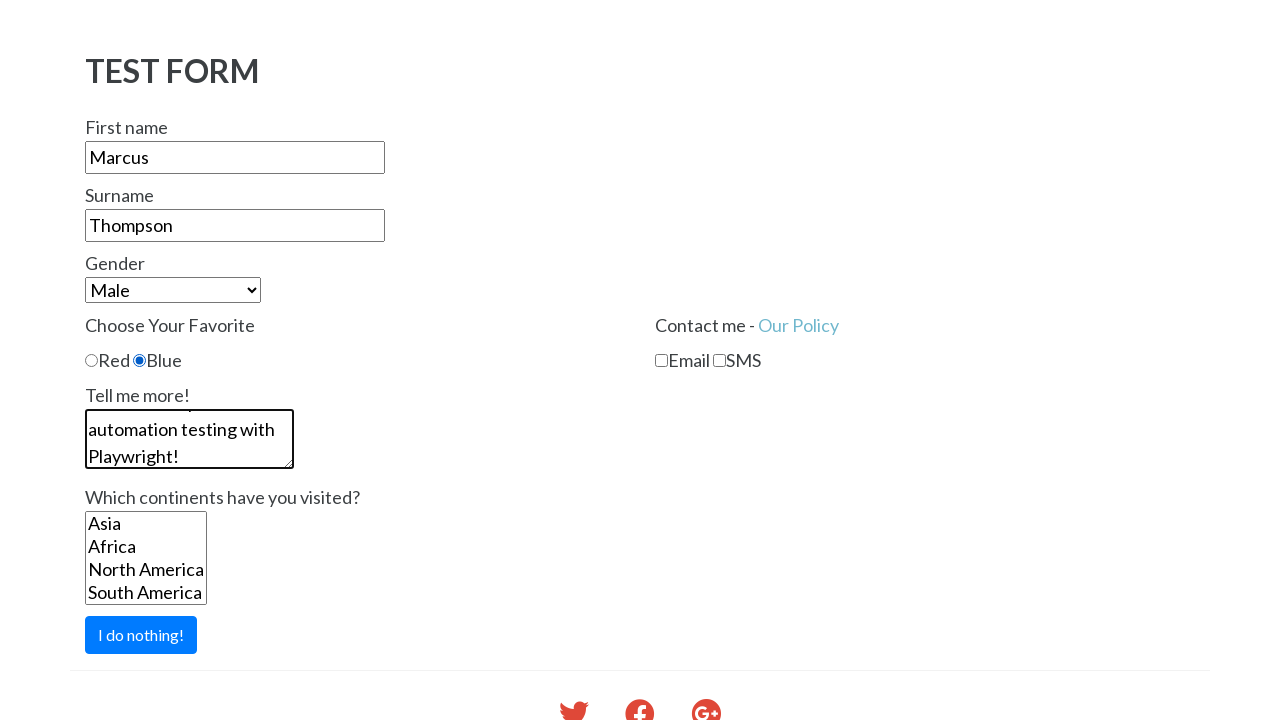

Selected 'Europe' from continent dropdown on #continent
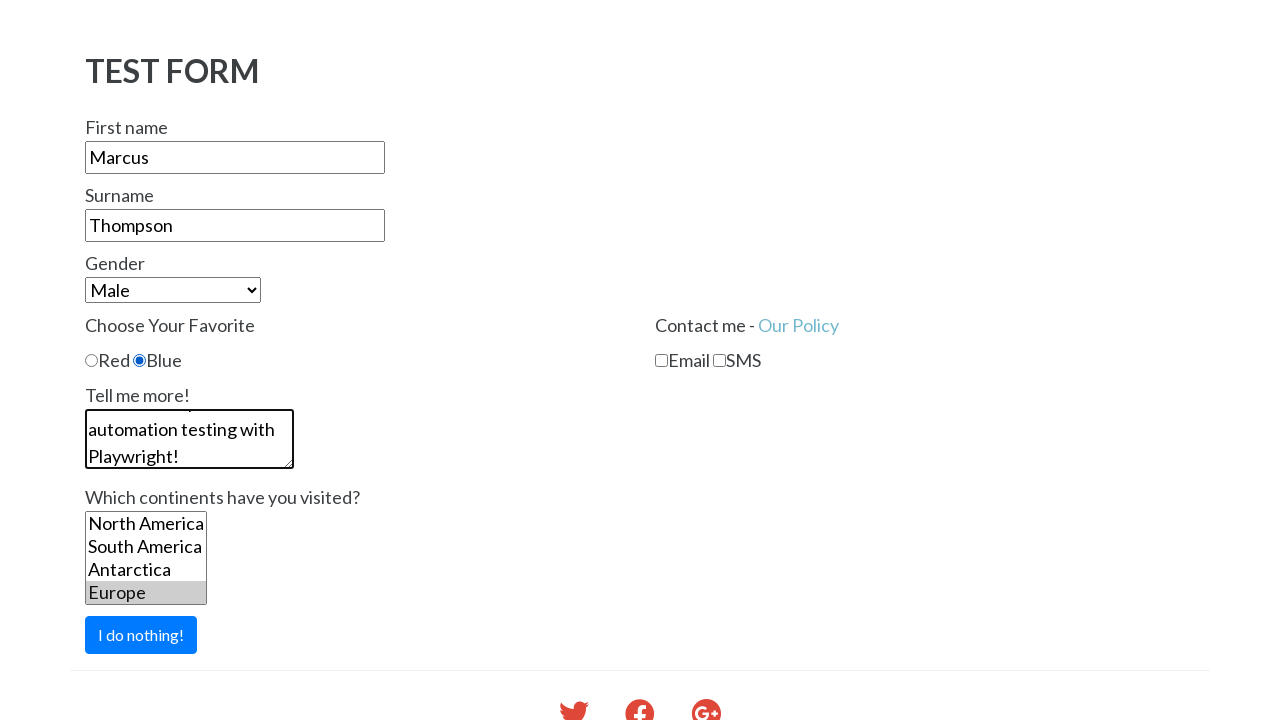

Selected checkbox for contact method at (662, 361) on #checkbox1
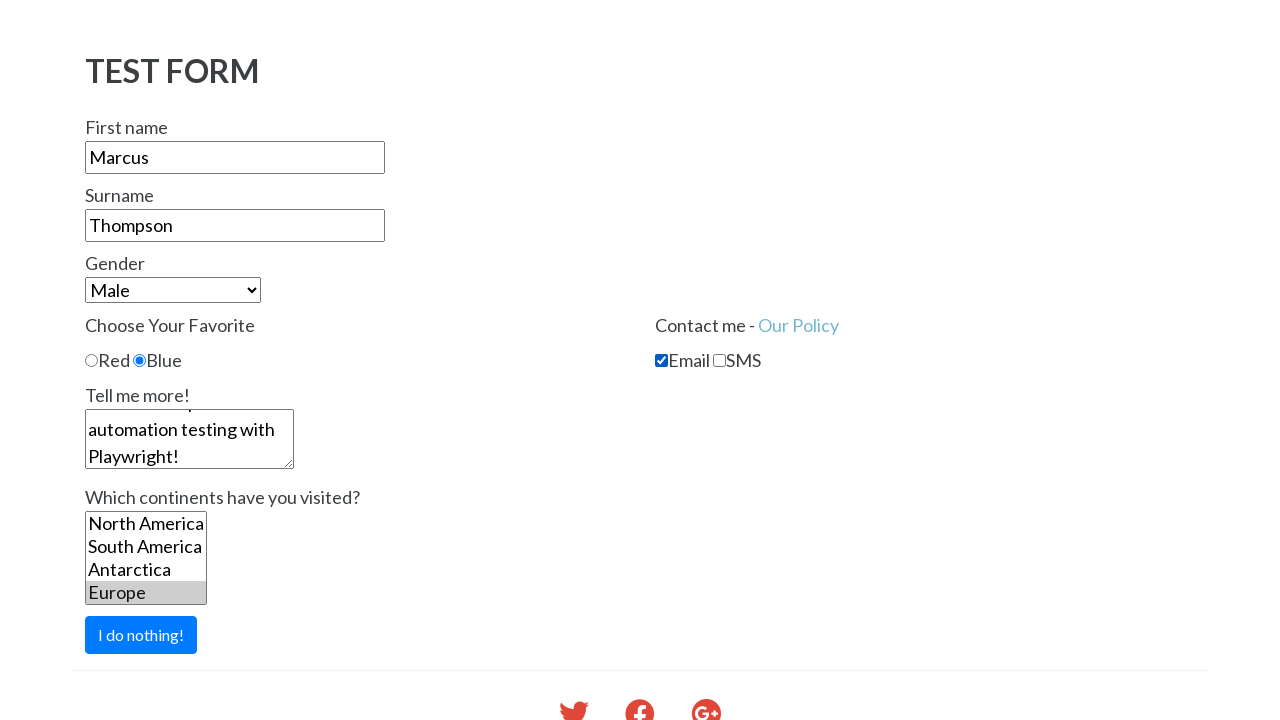

Clicked submit button to submit the form at (141, 635) on #submitbutton
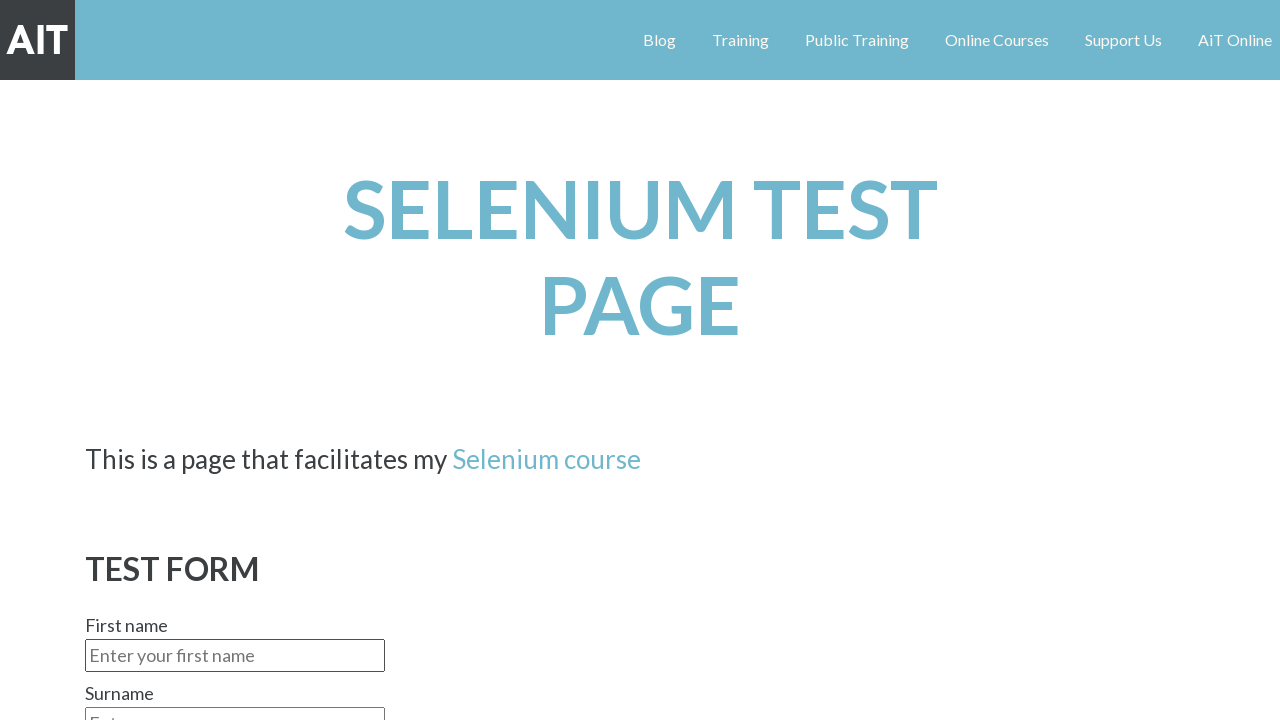

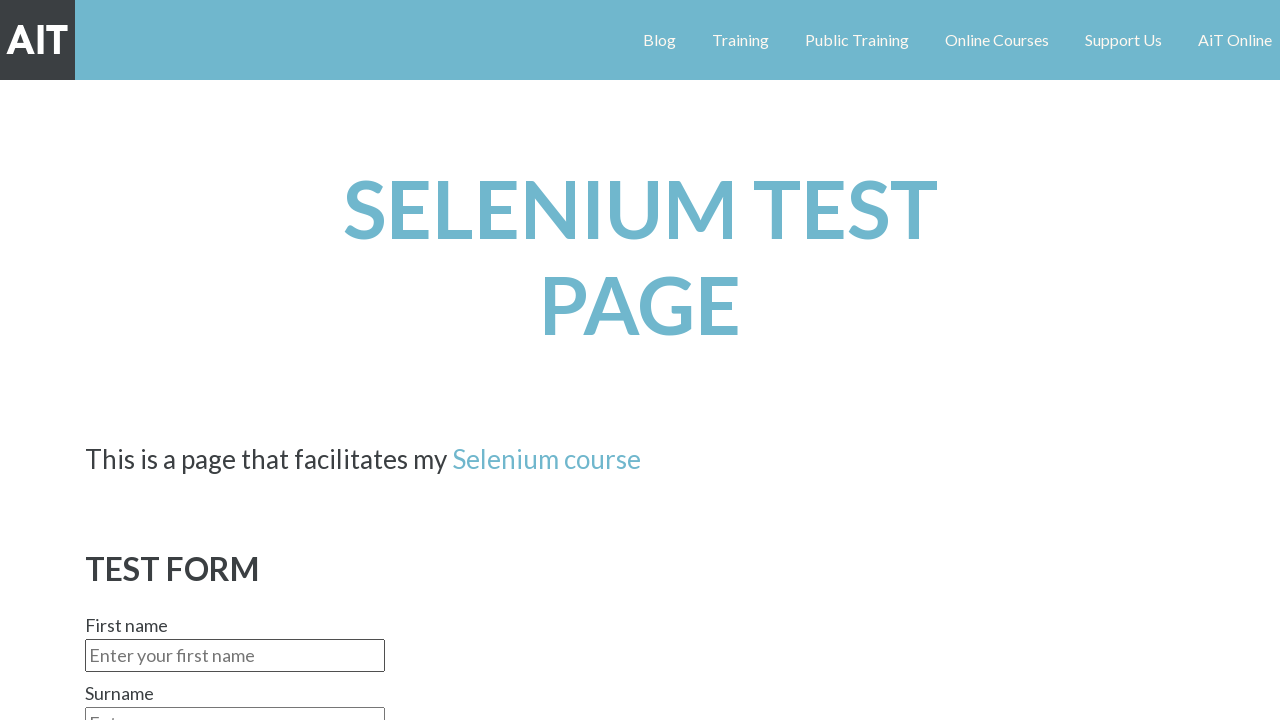